Tests clicking multiple radio buttons on the page by iterating through all radio button elements and clicking each one

Starting URL: https://rahulshettyacademy.com/AutomationPractice/

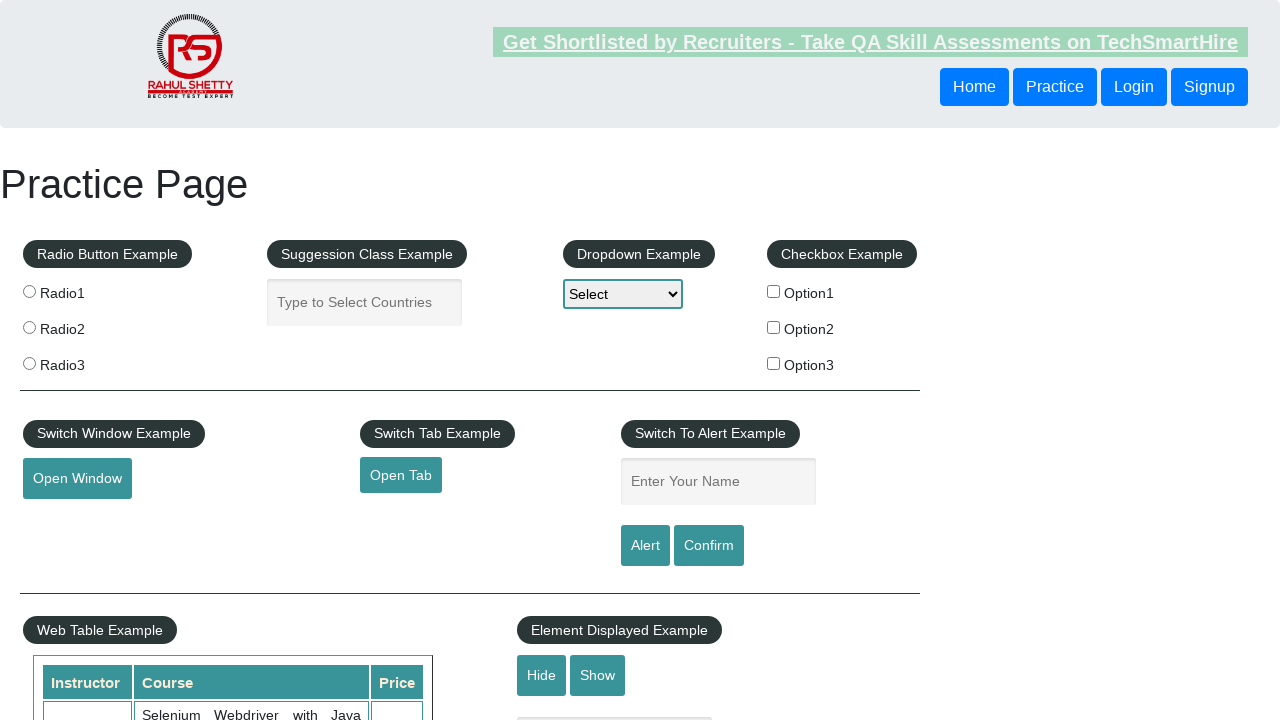

Navigated to Rahul Shetty Academy Automation Practice page
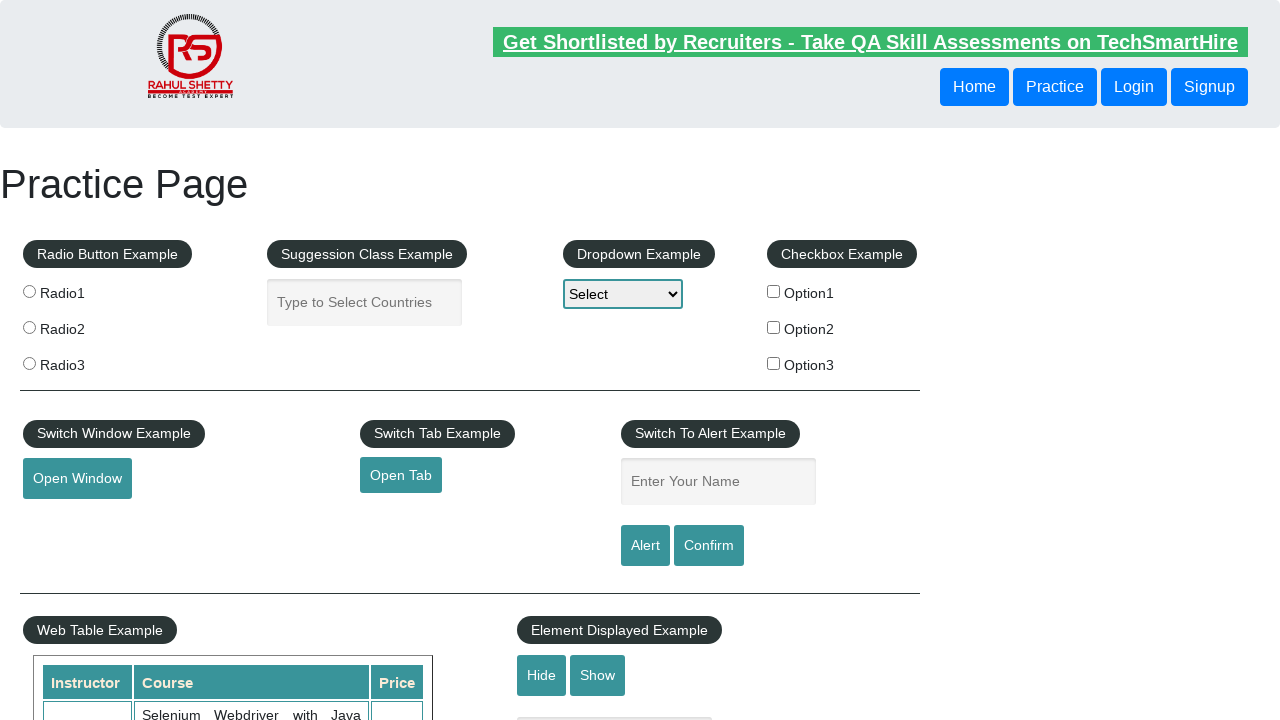

Located all radio button elements on the page
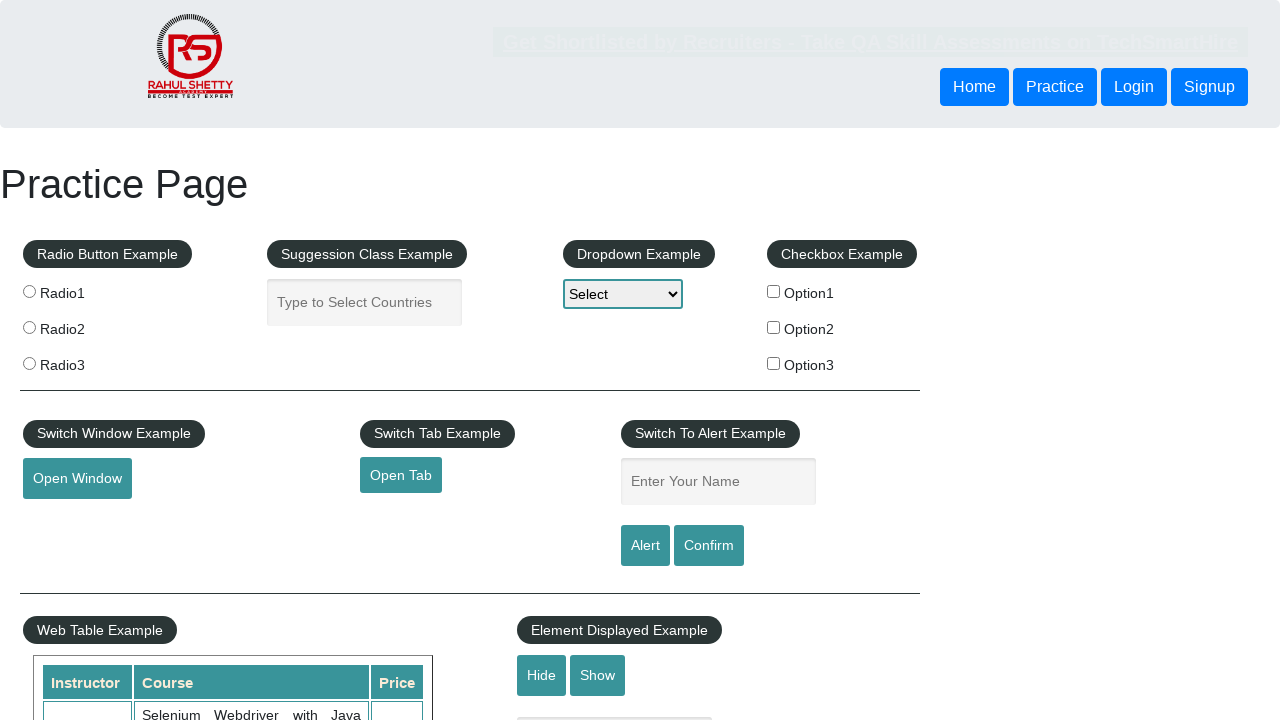

Found 3 radio buttons on the page
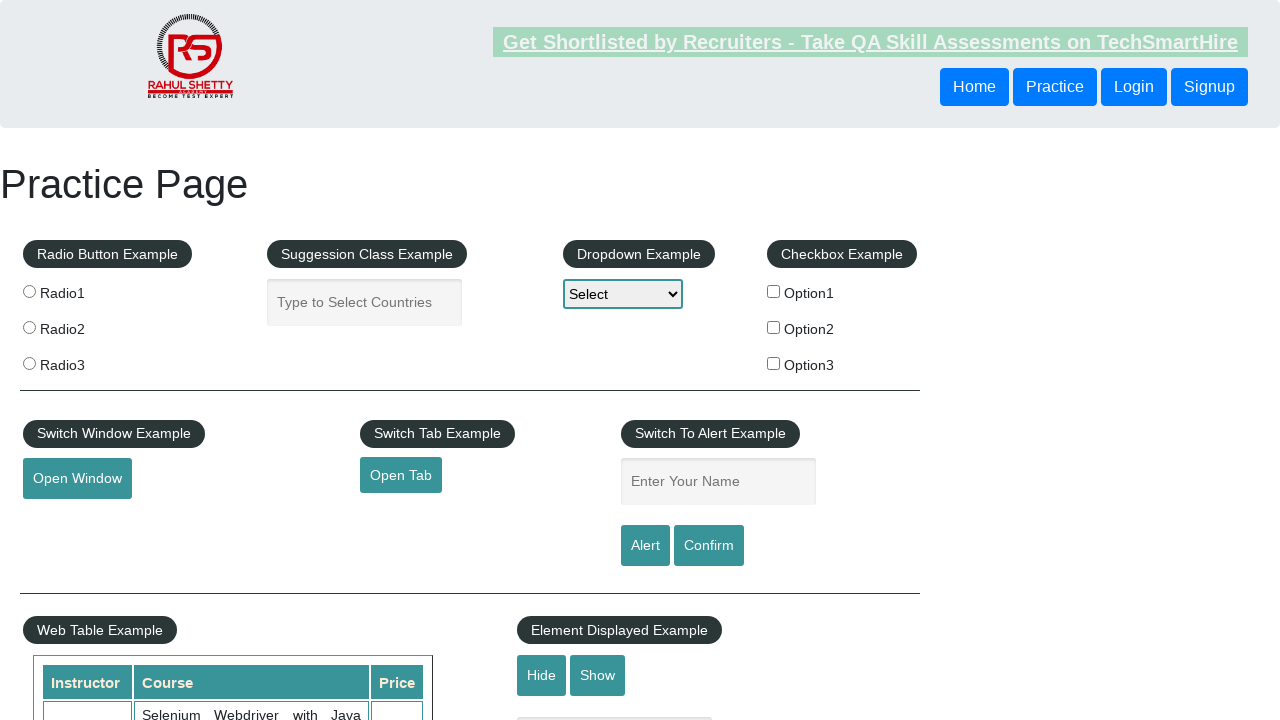

Clicked radio button 1 of 3 at (29, 291) on input[type='radio'] >> nth=0
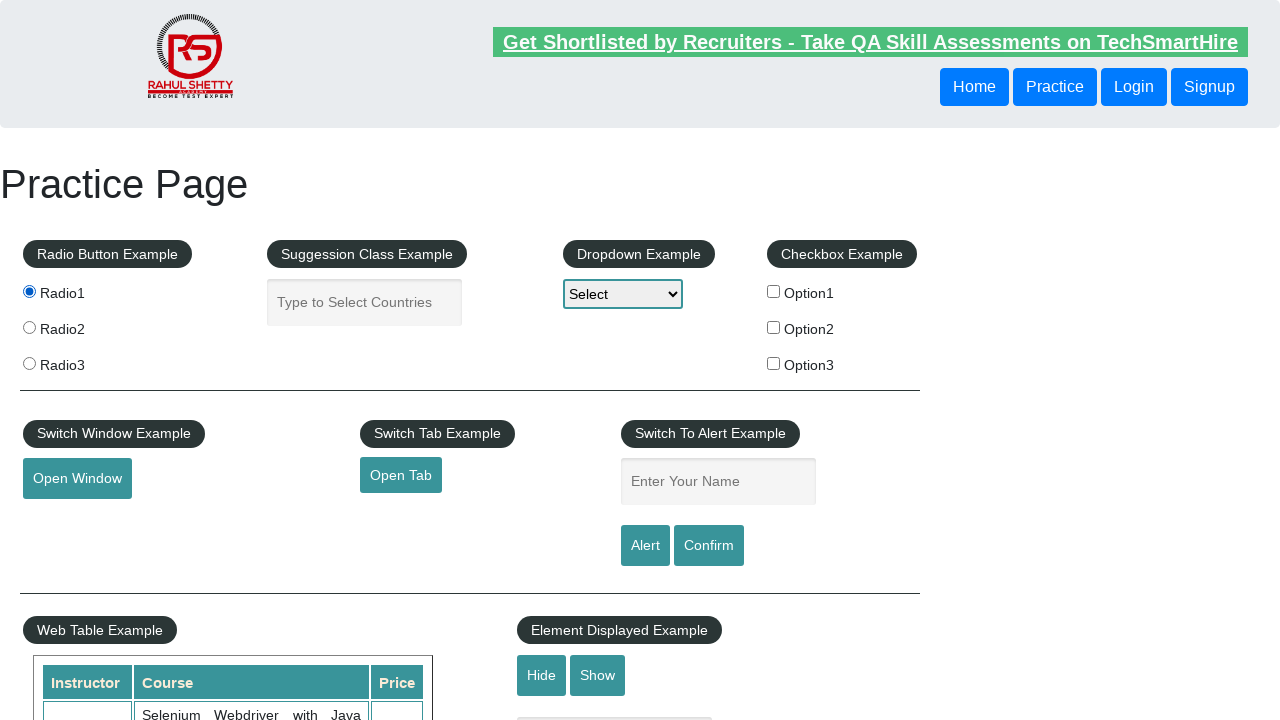

Clicked radio button 2 of 3 at (29, 327) on input[type='radio'] >> nth=1
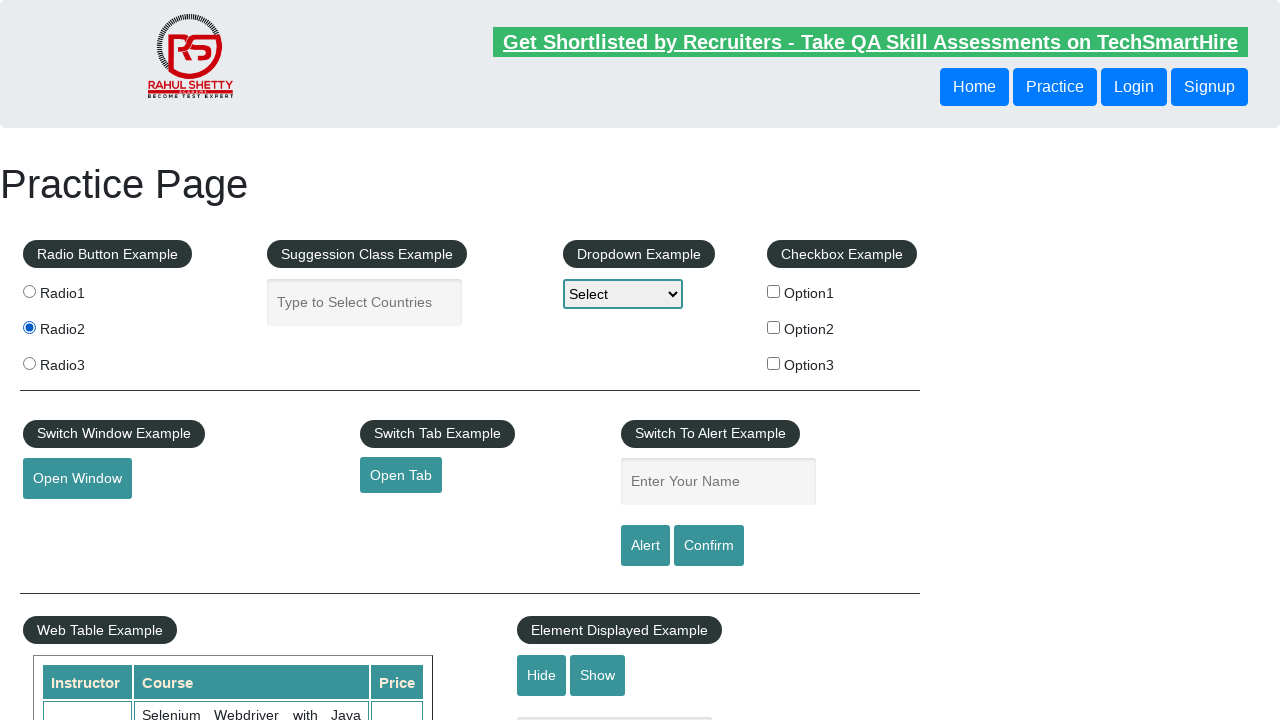

Clicked radio button 3 of 3 at (29, 363) on input[type='radio'] >> nth=2
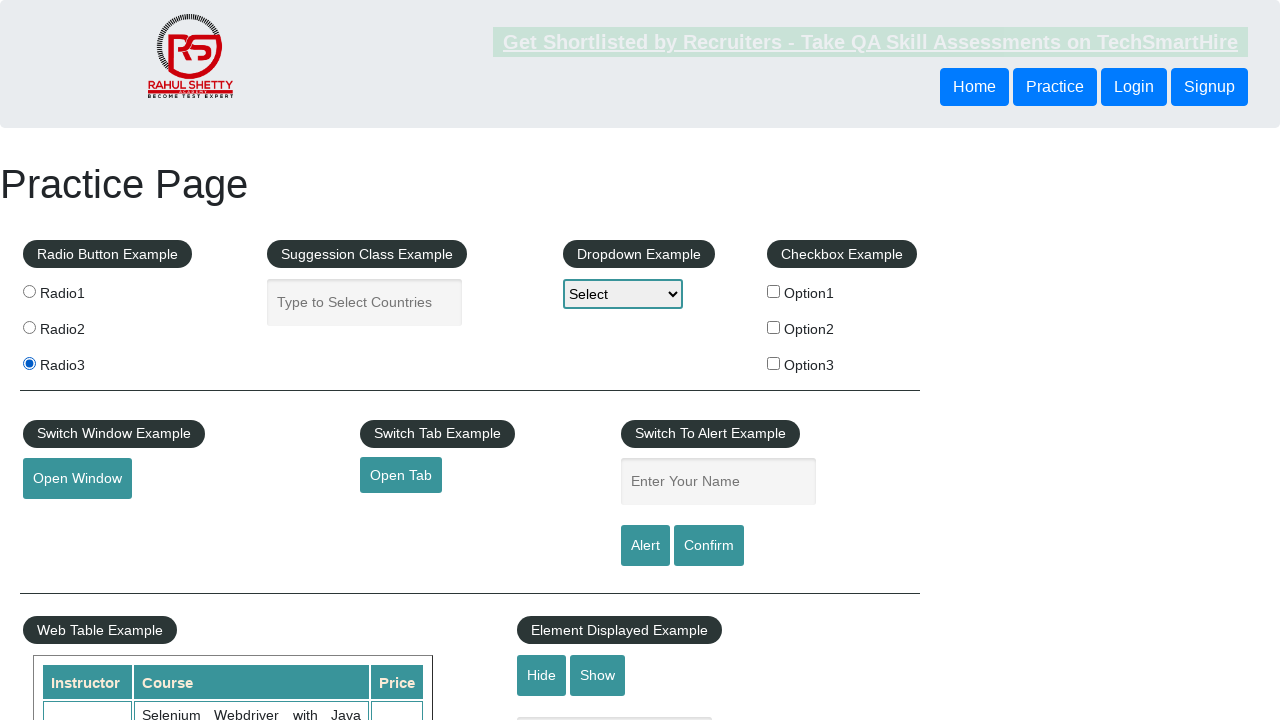

Waited 1 second to observe results
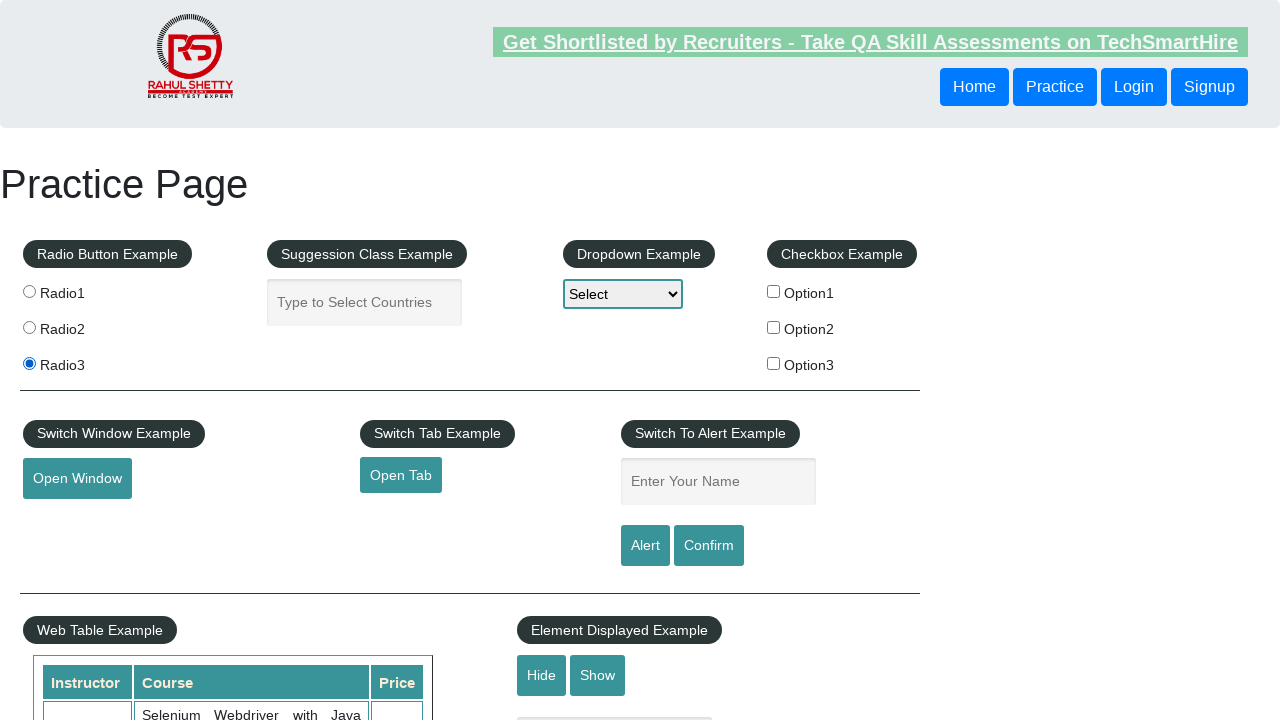

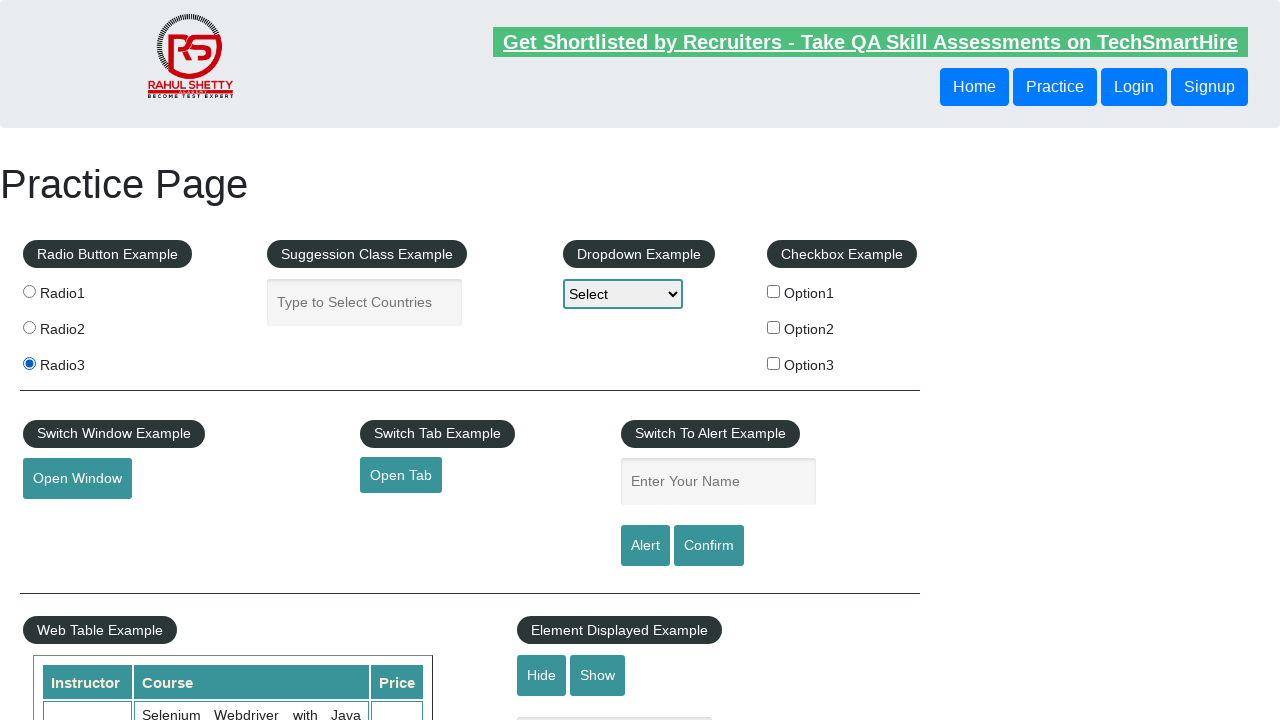